Tests newsletter subscription error handling by entering an invalid email format and attempting to subscribe

Starting URL: https://www.marko.by/

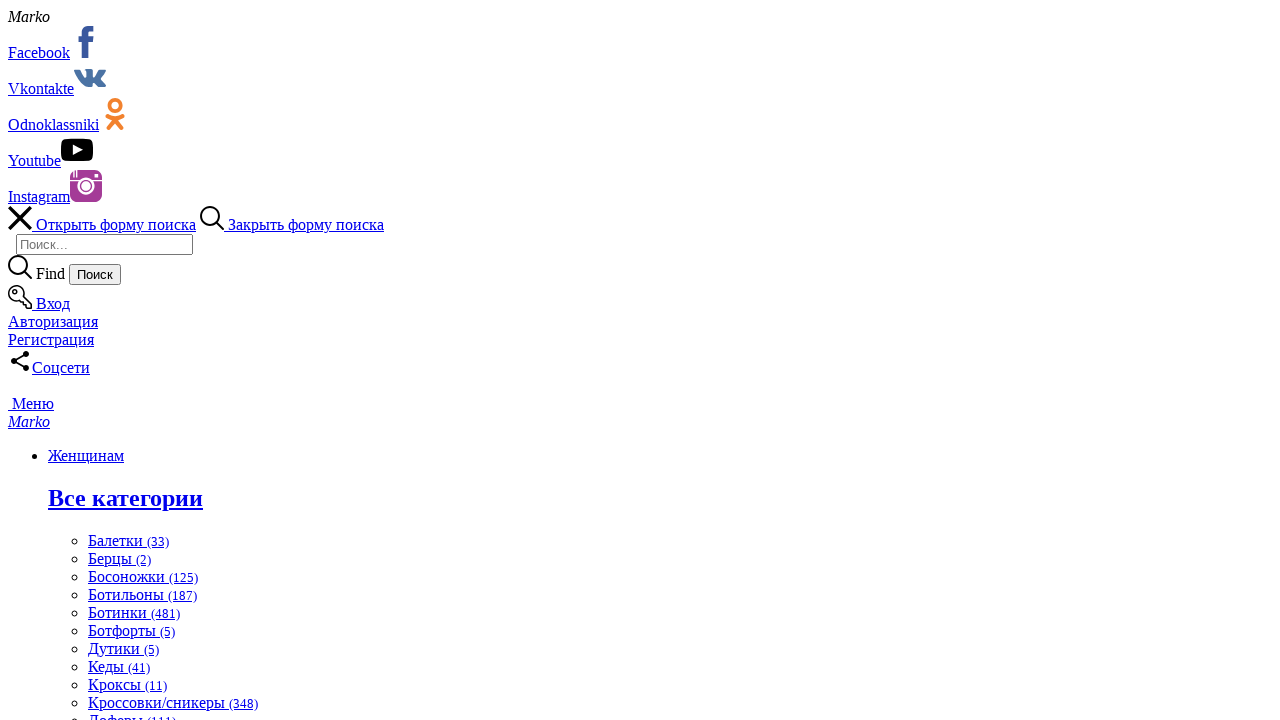

Scrolled down 6500 pixels to footer area
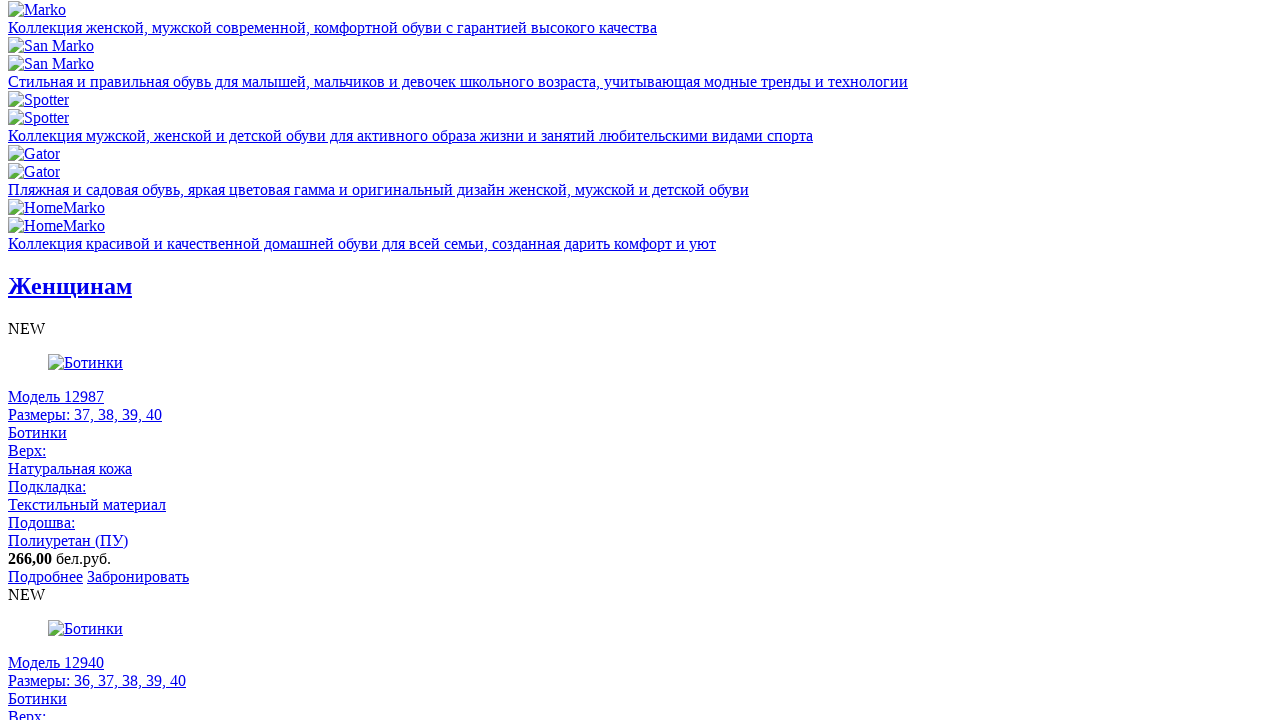

Entered invalid email 'invaliduser456' (missing domain) in newsletter field on input#subs
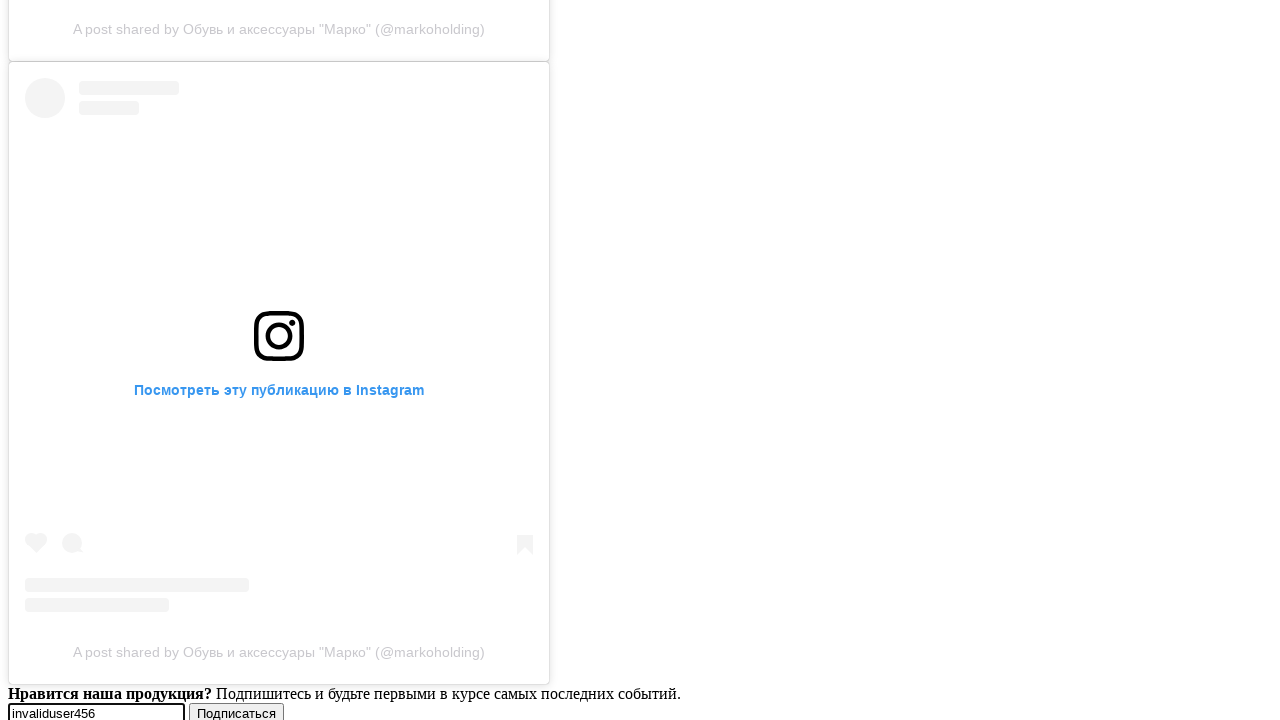

Clicked subscribe button to attempt newsletter subscription at (236, 710) on xpath=//html/body/div[2]/footer/div[1]/div/form/div/div[2]/div[1]/button
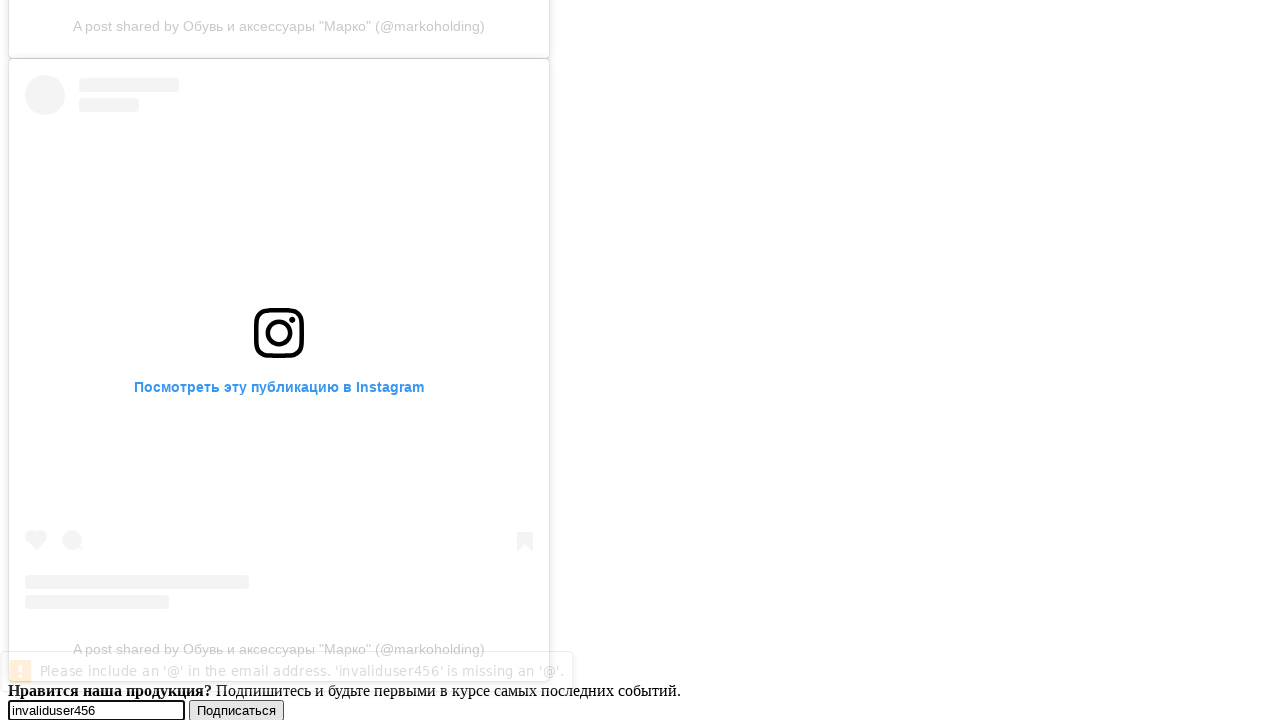

Waited 2 seconds for error message to appear
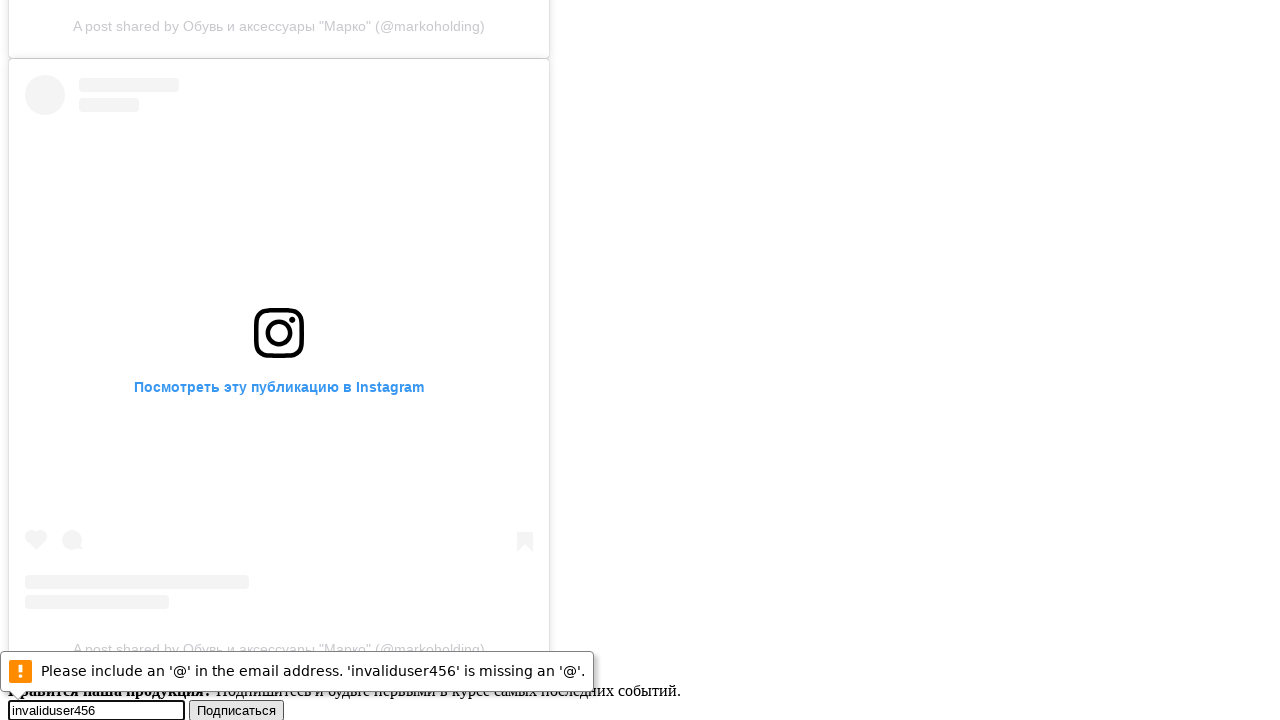

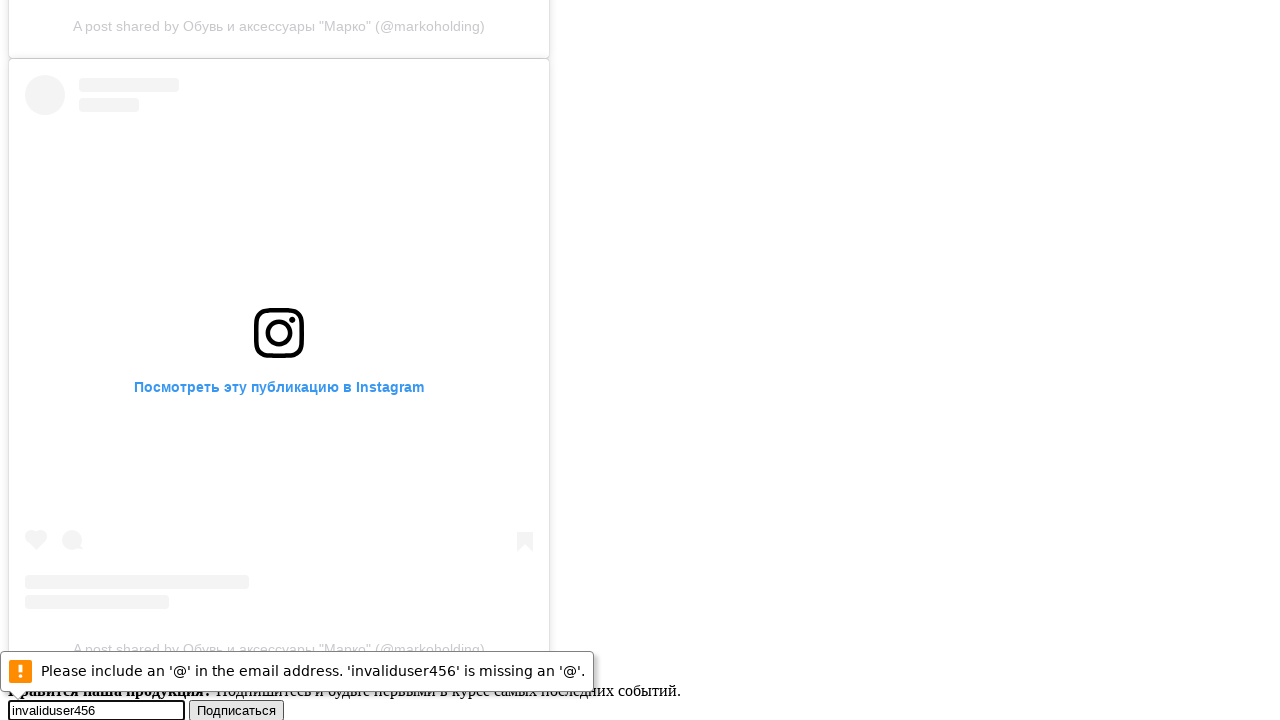